Tests a jQuery dropdown combo tree component by clicking on the input box to open the dropdown

Starting URL: https://www.jqueryscript.net/demo/Drop-Down-Combo-Tree

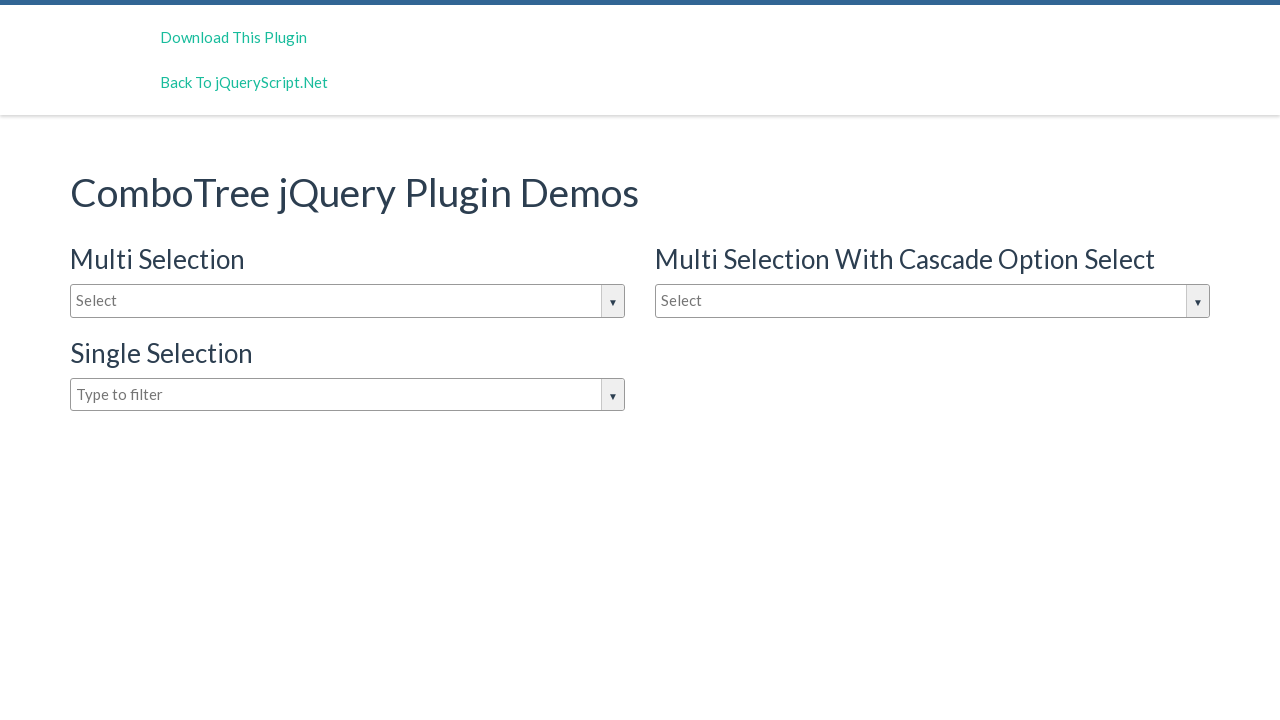

Clicked on the dropdown input box to open the jQuery combo tree at (348, 301) on #justAnInputBox
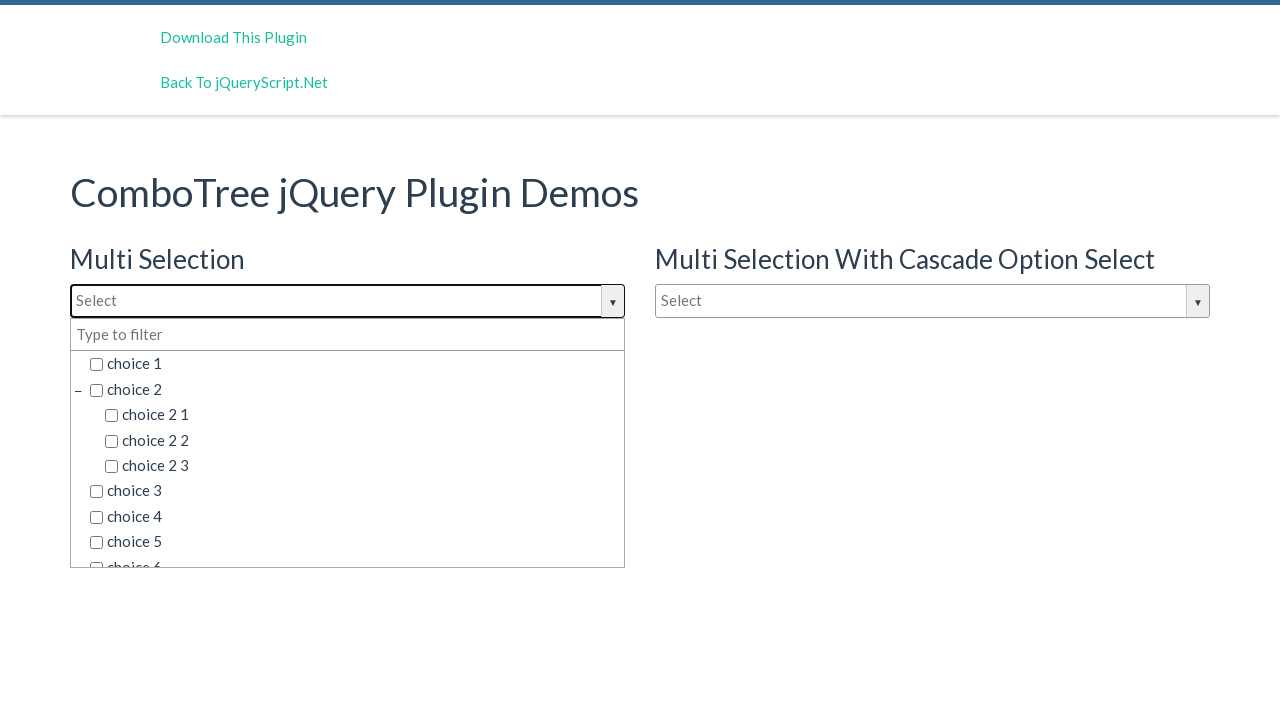

Waited for dropdown to appear
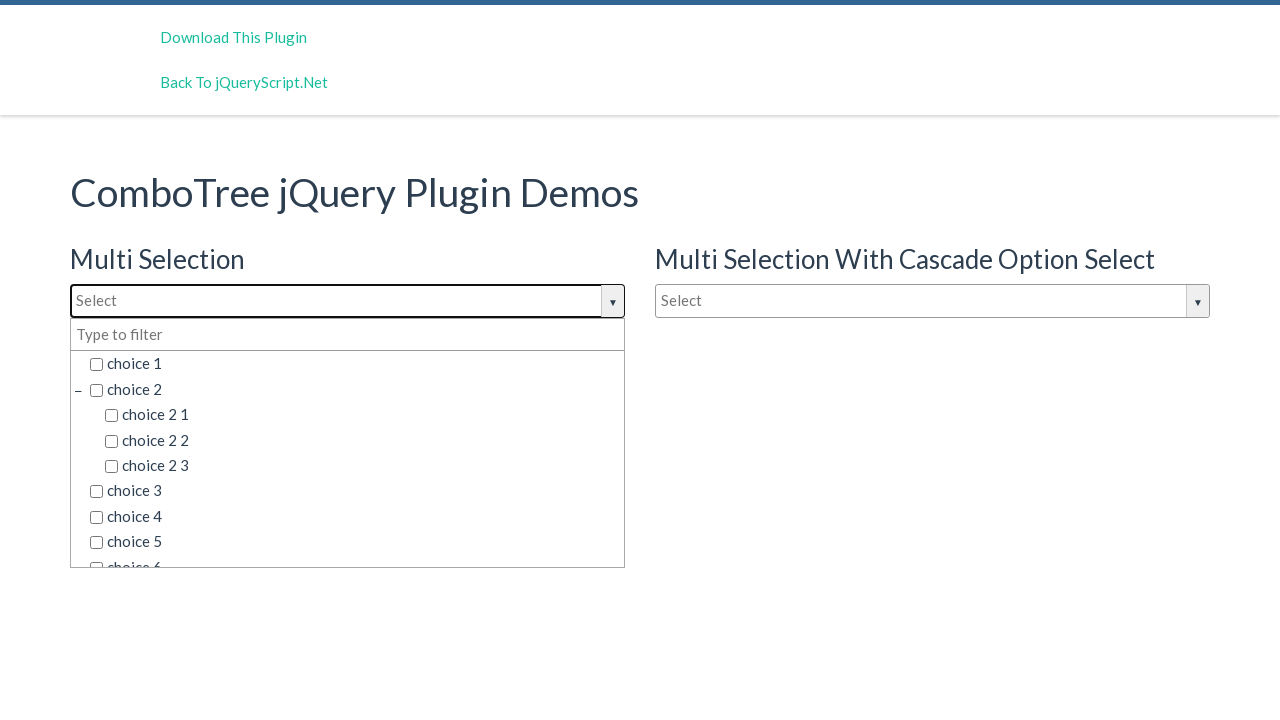

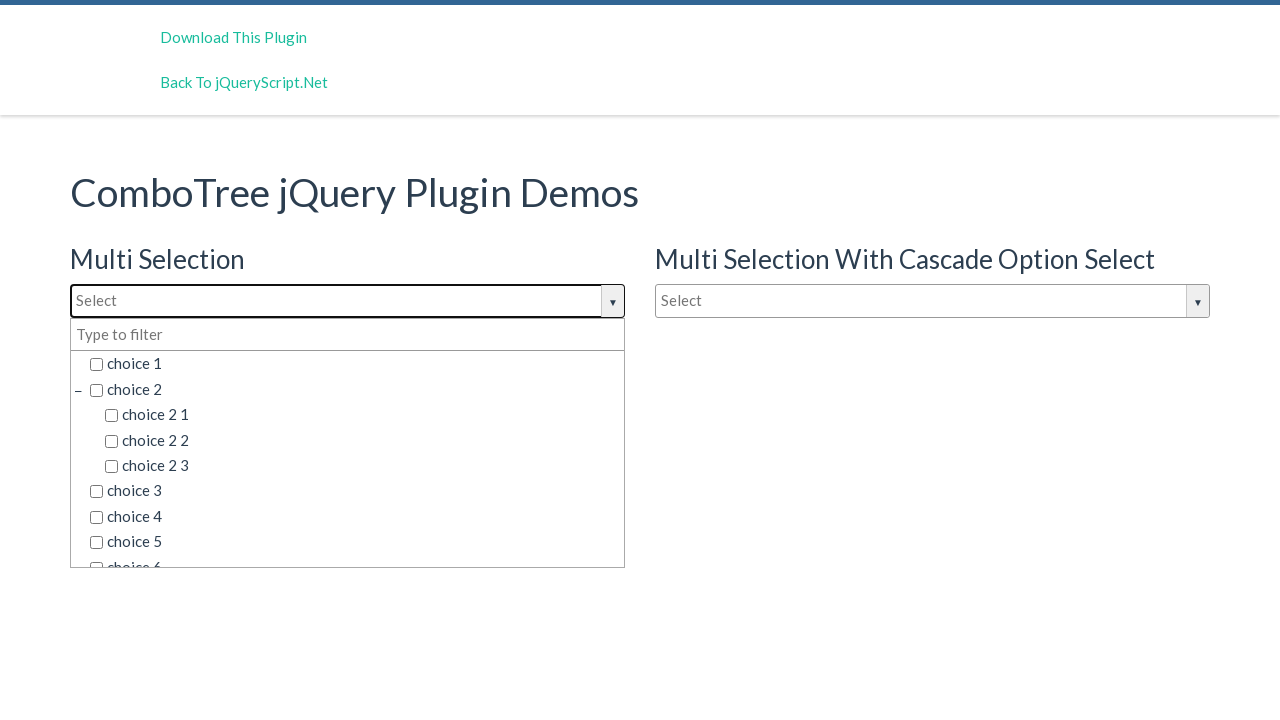